Tests checkbox selection by clicking on a checkbox and verifying it becomes checked

Starting URL: https://www.rahulshettyacademy.com/AutomationPractice/

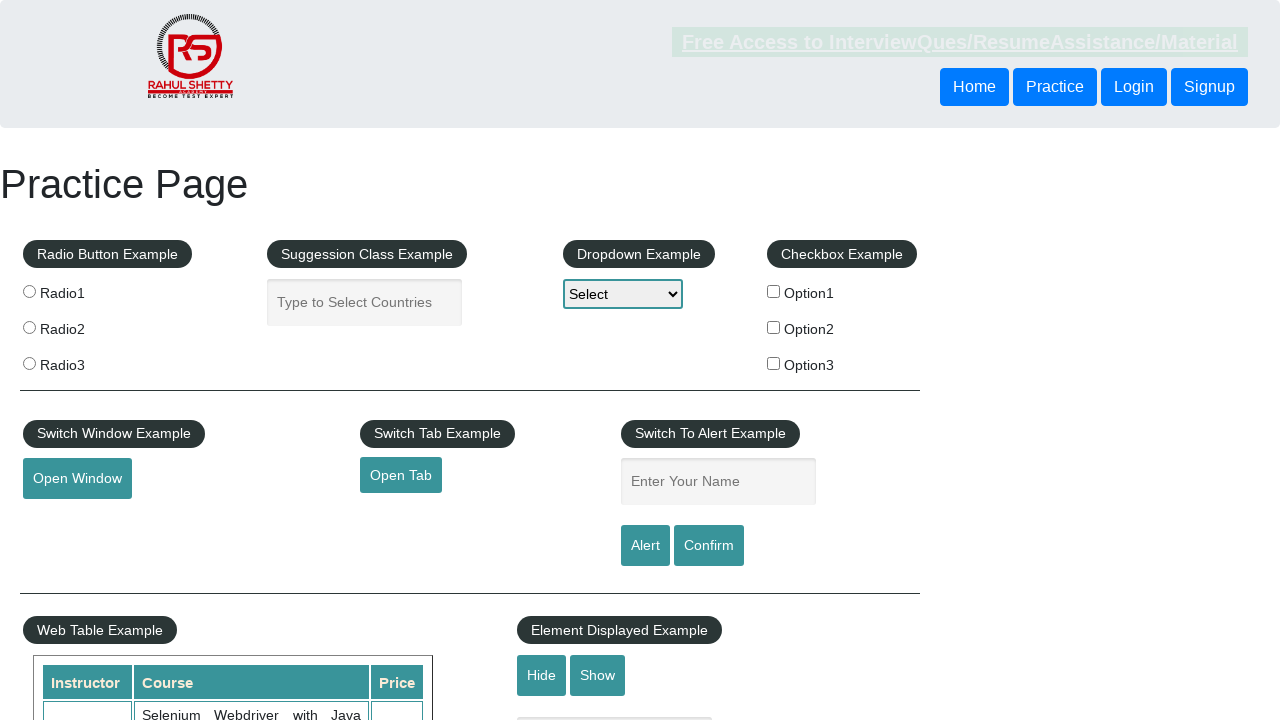

Navigated to Rahul Shetty Academy Automation Practice page
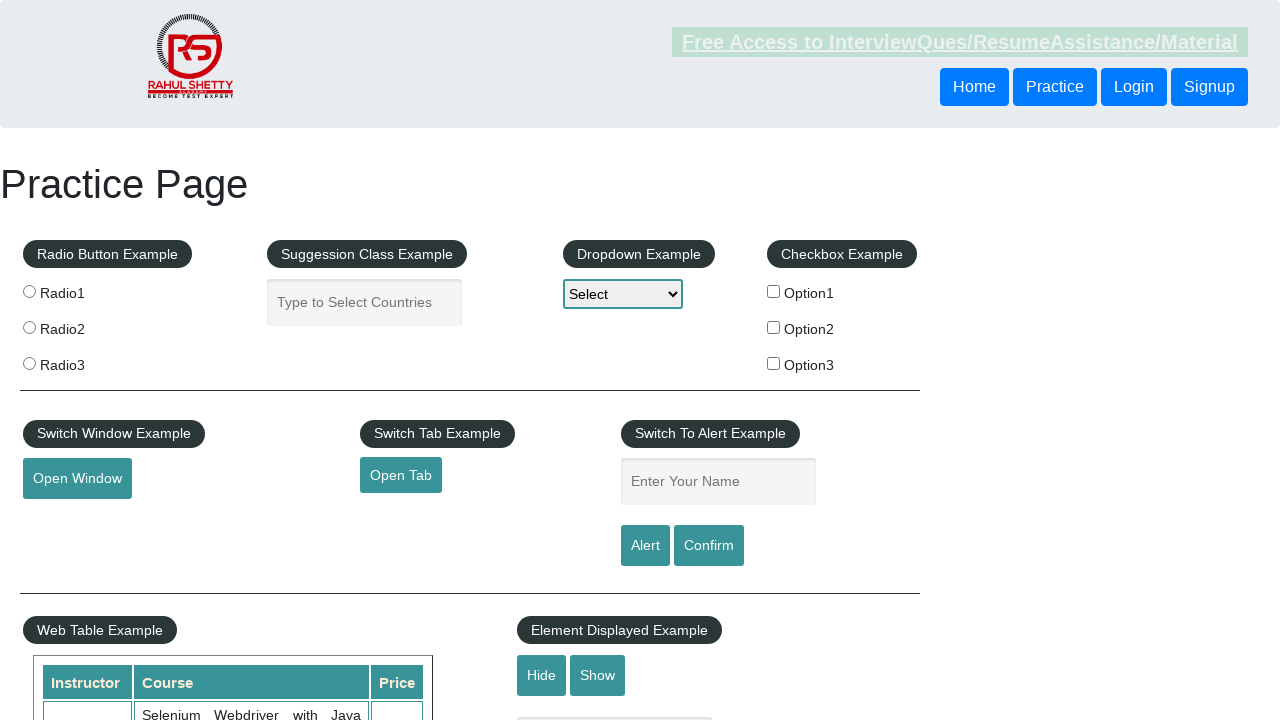

Clicked checkbox Option 1 at (774, 291) on #checkBoxOption1
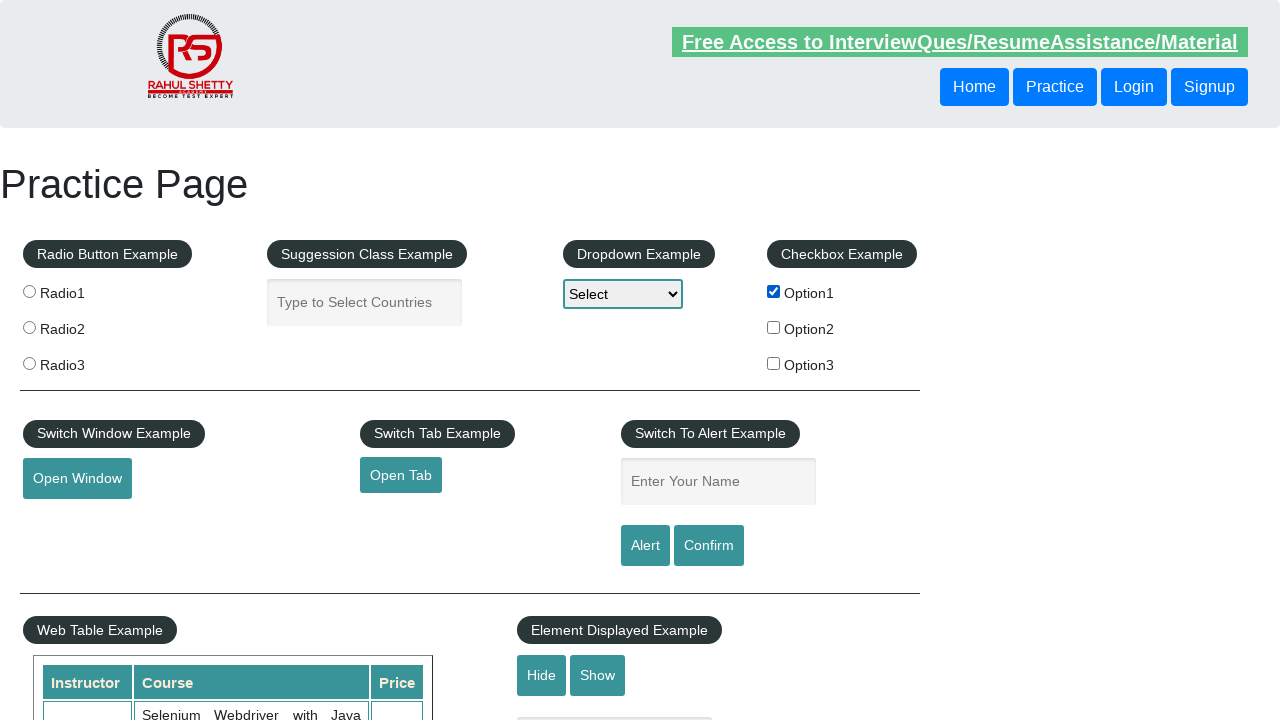

Verified that Option 1 checkbox is selected
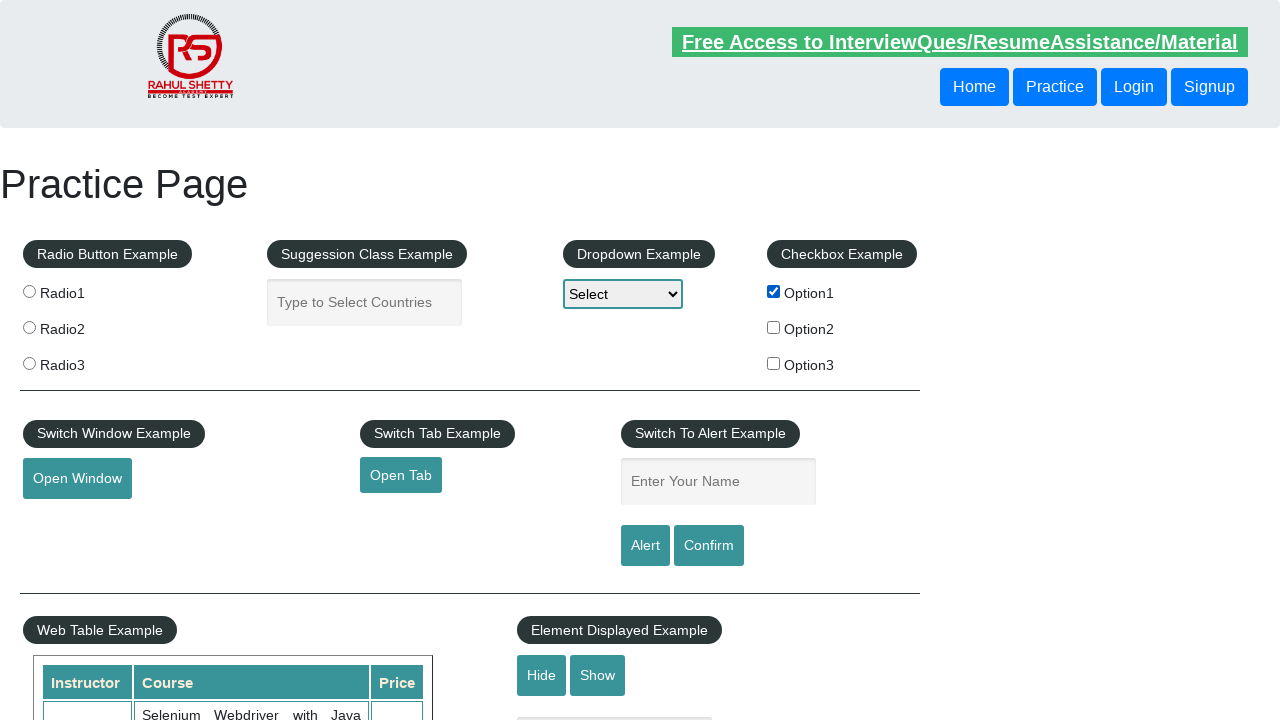

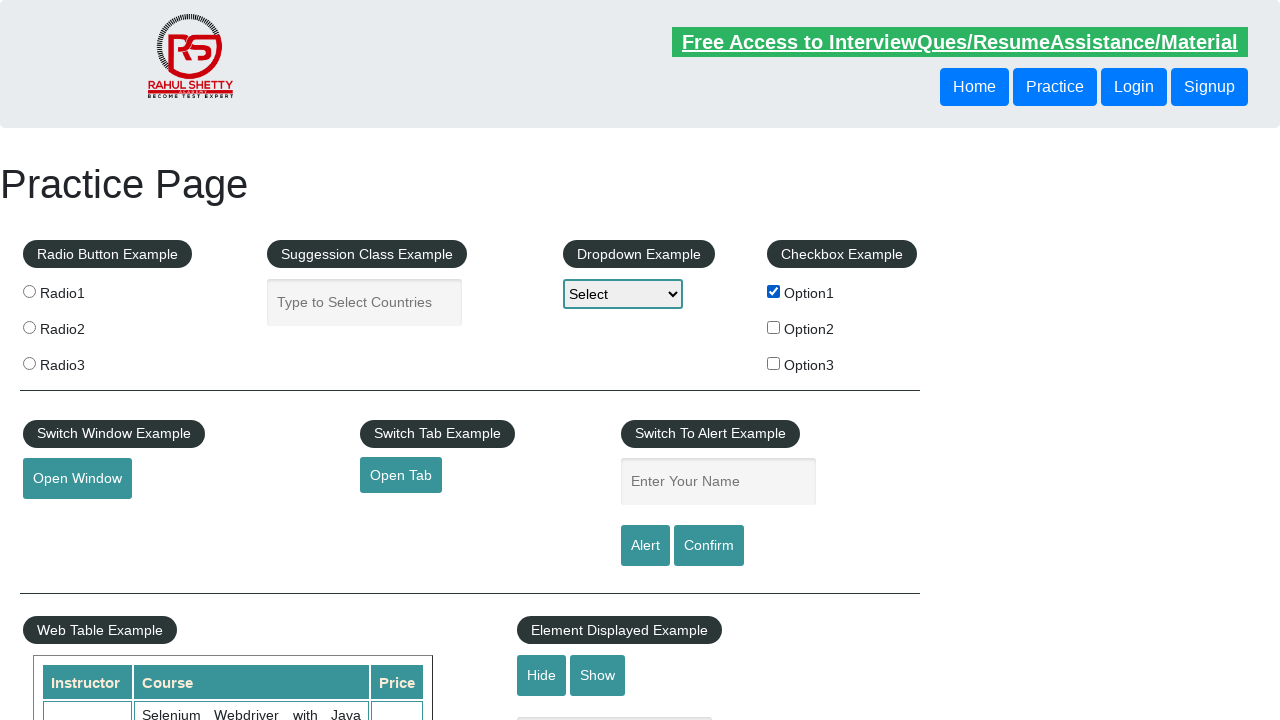